Tests interacting with a JavaScript confirm alert by clicking OK button

Starting URL: https://the-internet.herokuapp.com/javascript_alerts

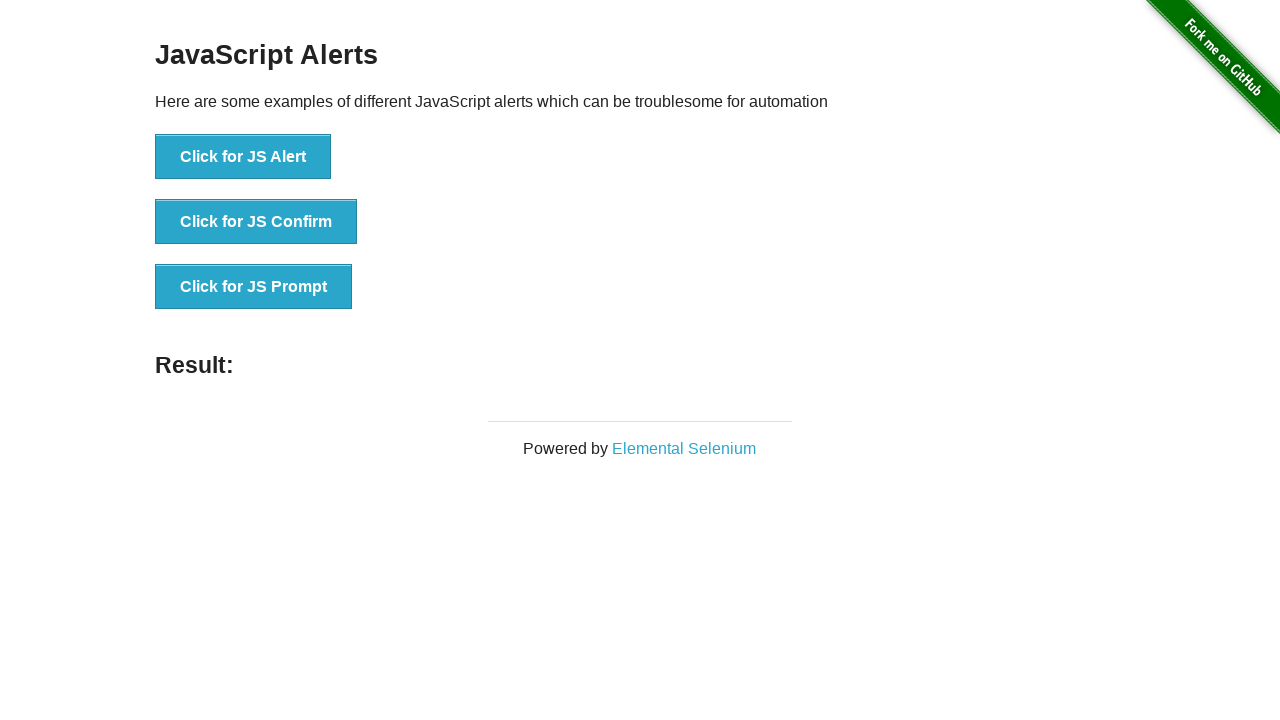

Set up dialog handler to accept confirm alerts
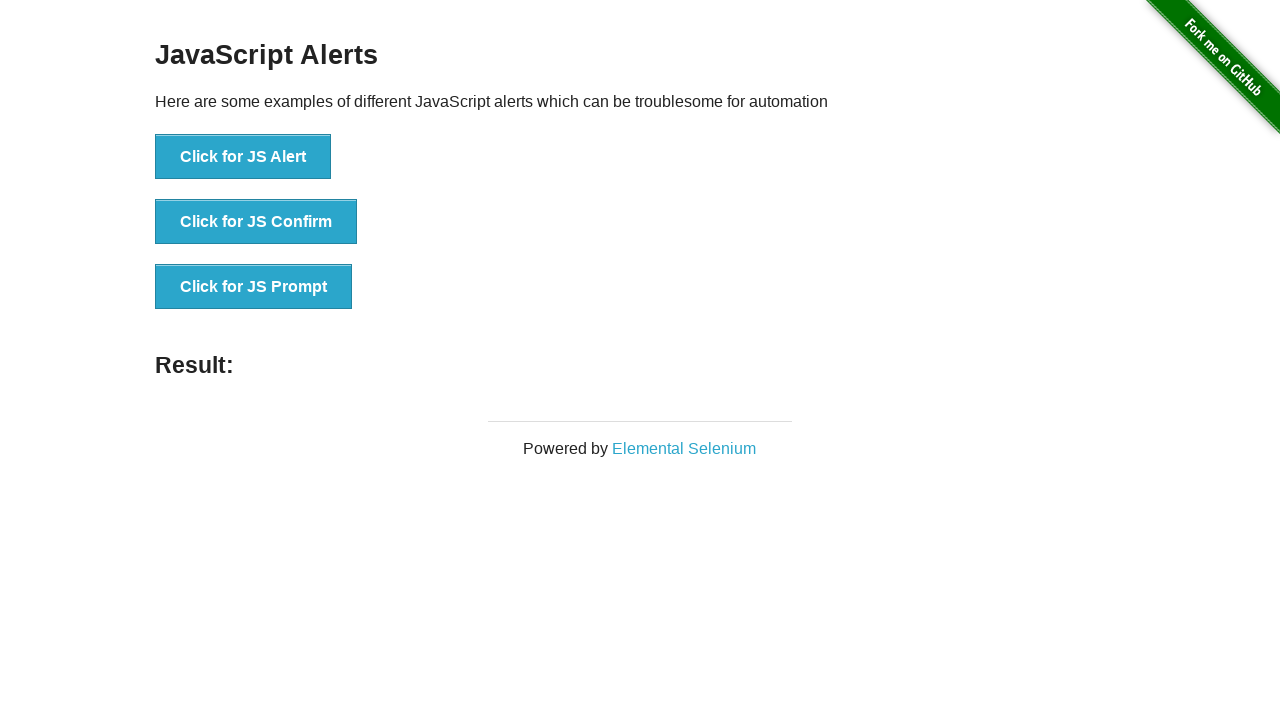

Clicked the JS Confirm button at (256, 222) on button:has-text('Click for JS Confirm')
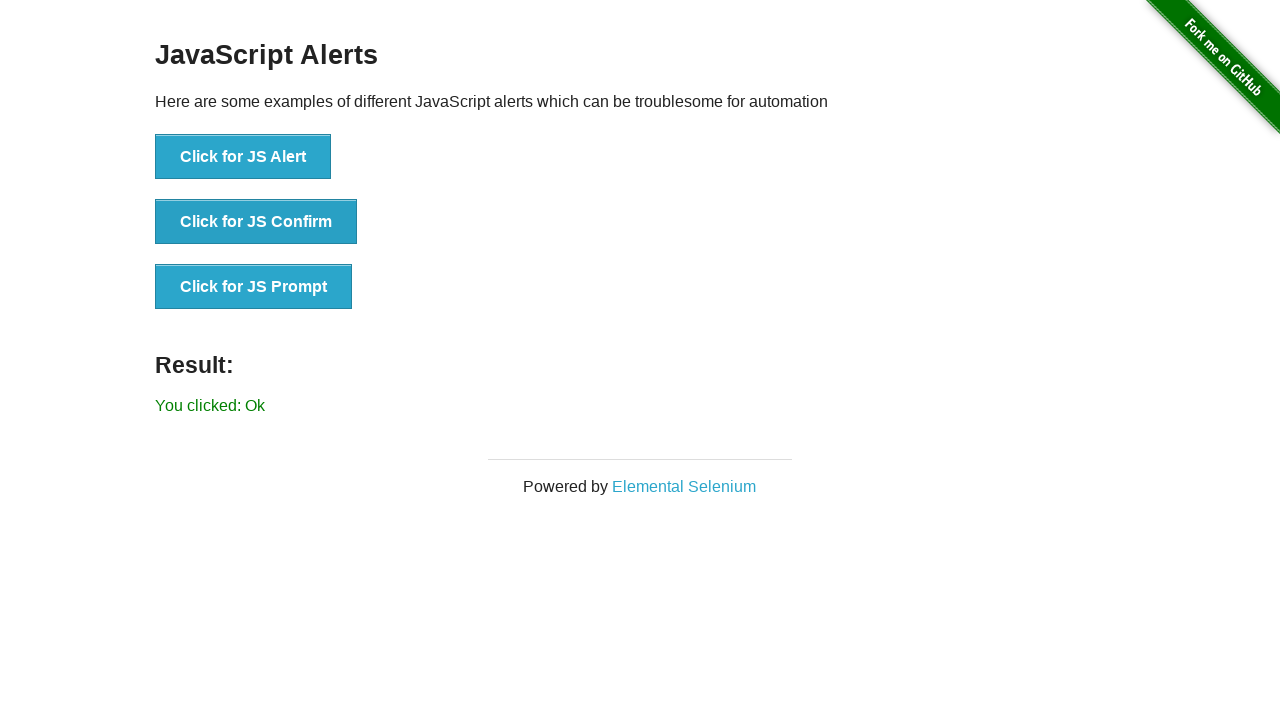

Verified result text shows 'You clicked: Ok'
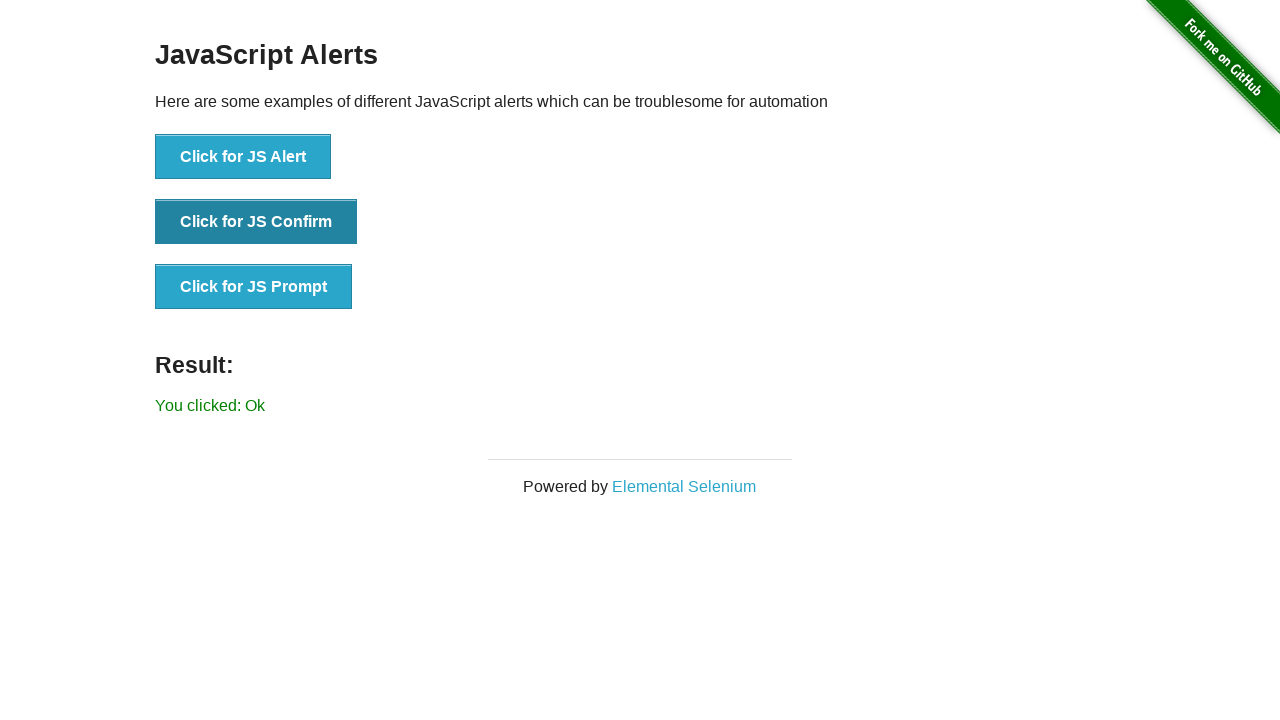

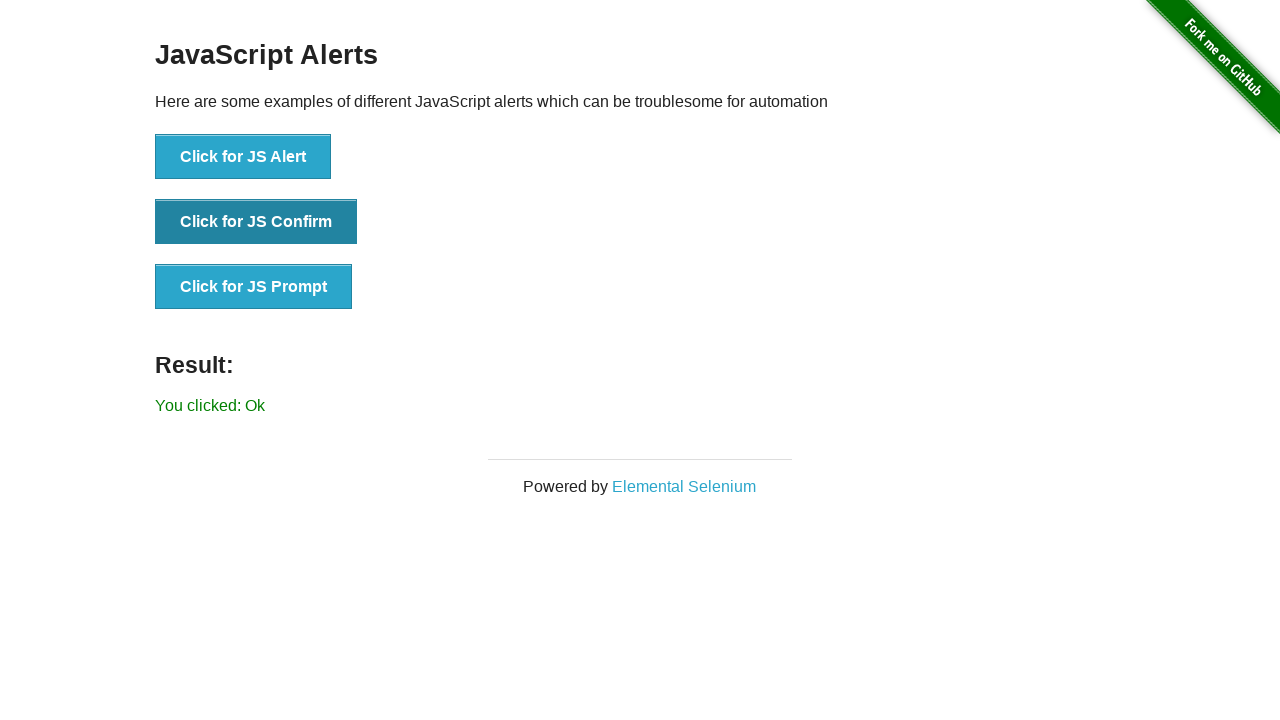